Tests getting text from a browser alert by clicking the Textbox tab, triggering an alert, and retrieving its message

Starting URL: https://demo.automationtesting.in/Alerts.html

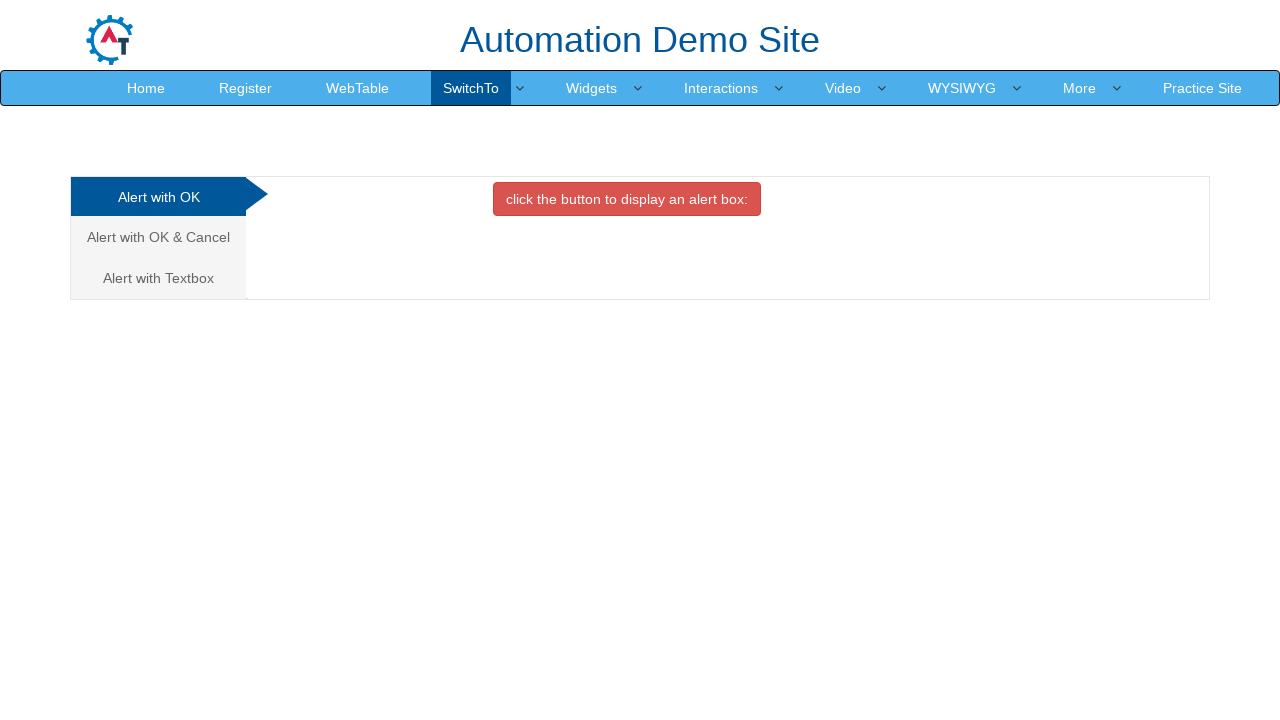

Clicked on the Textbox tab at (158, 278) on a[href='#Textbox']
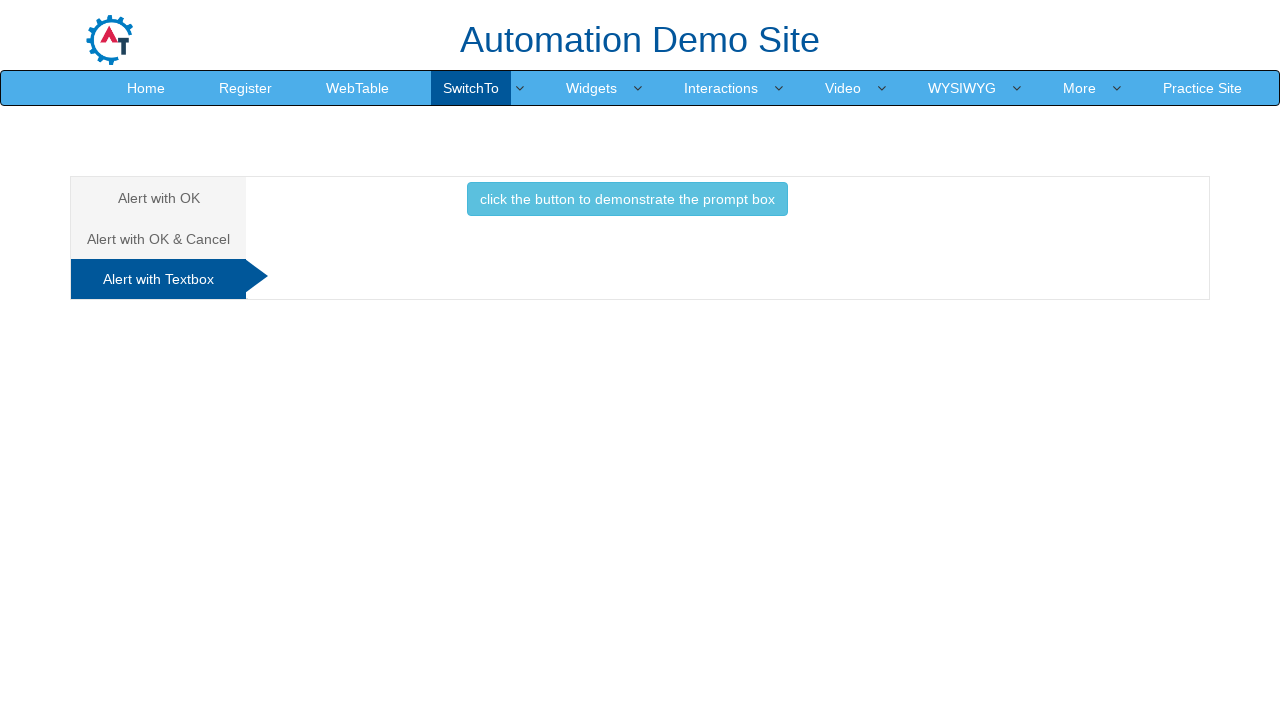

Set up dialog handler to capture alert messages
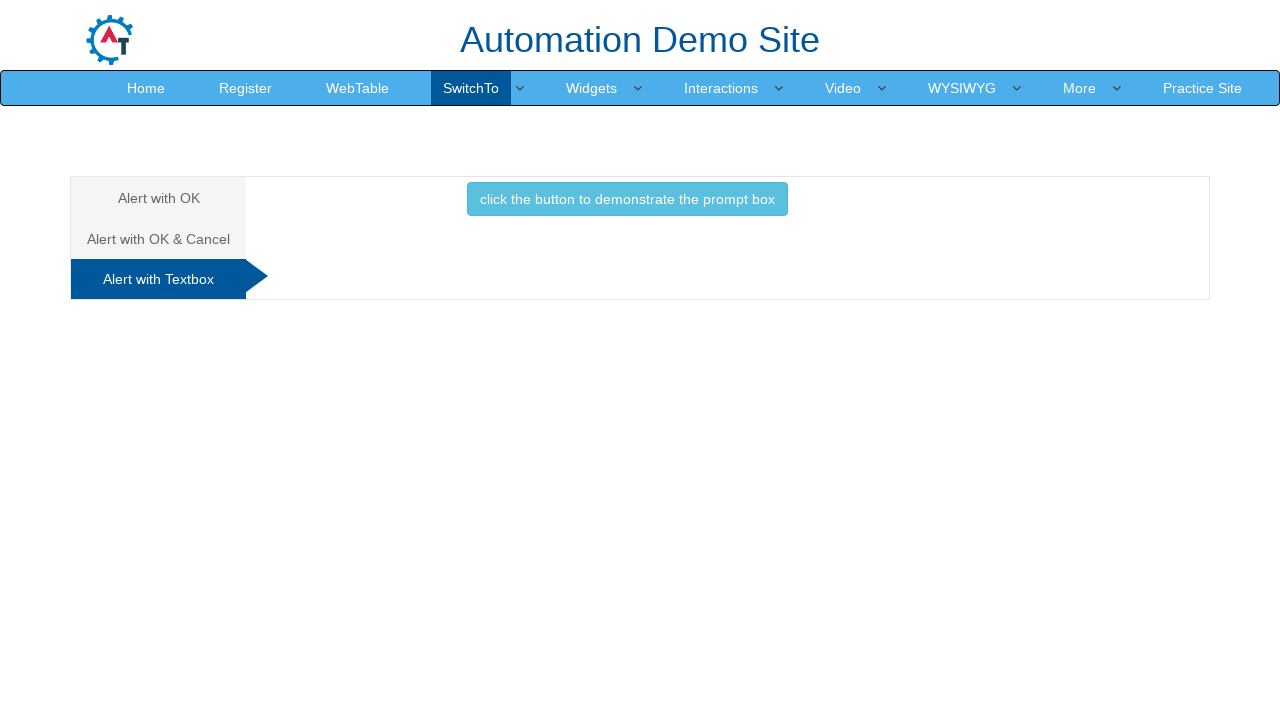

Clicked button to trigger alert at (627, 199) on button.btn.btn-info
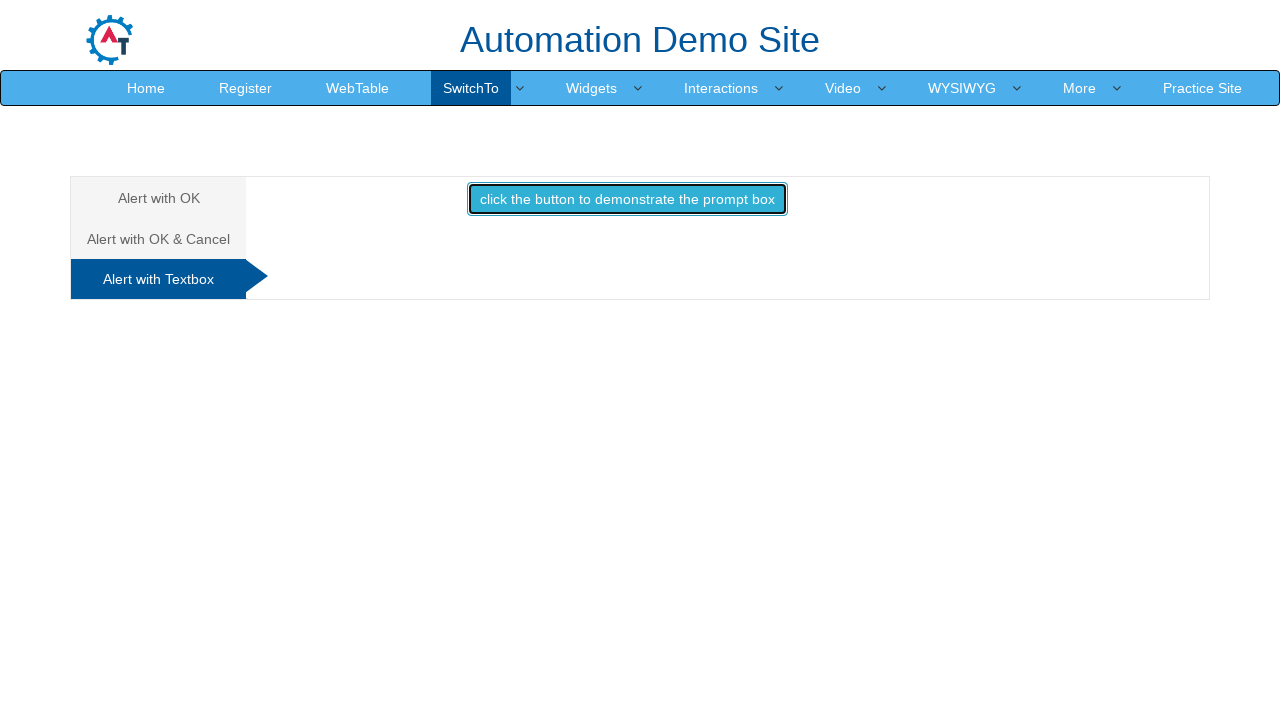

Waited for dialog handling to complete
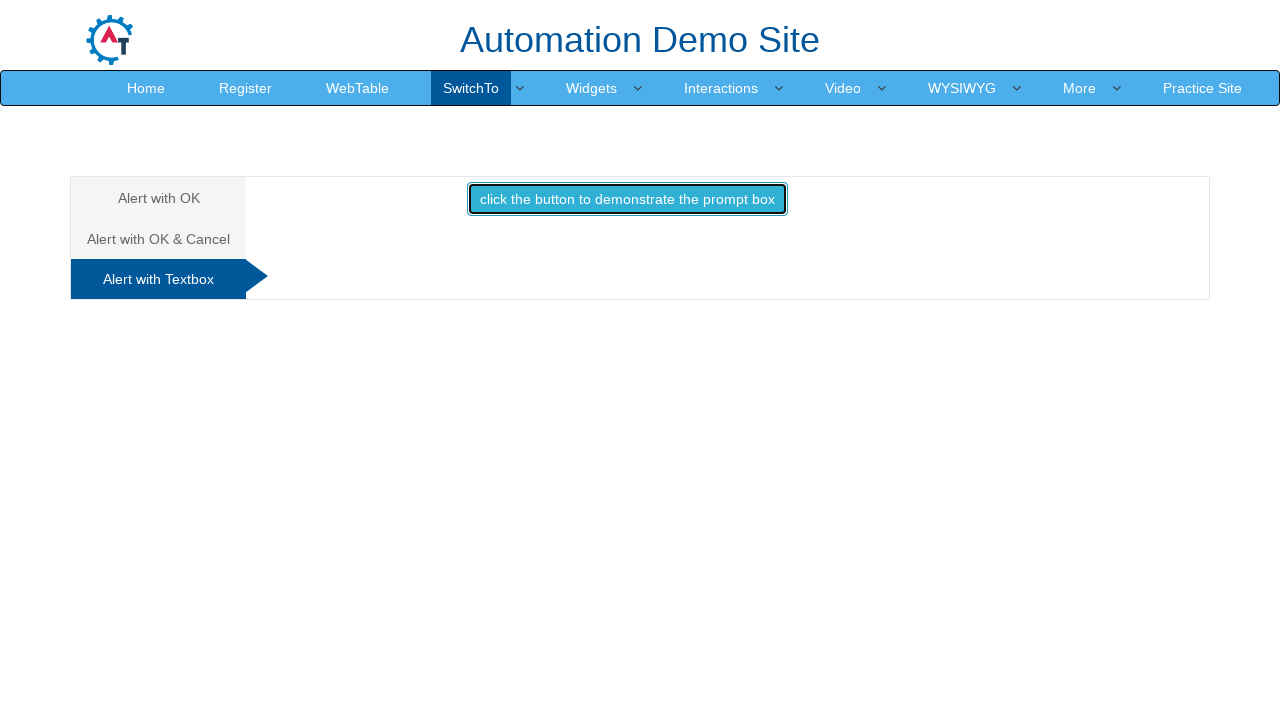

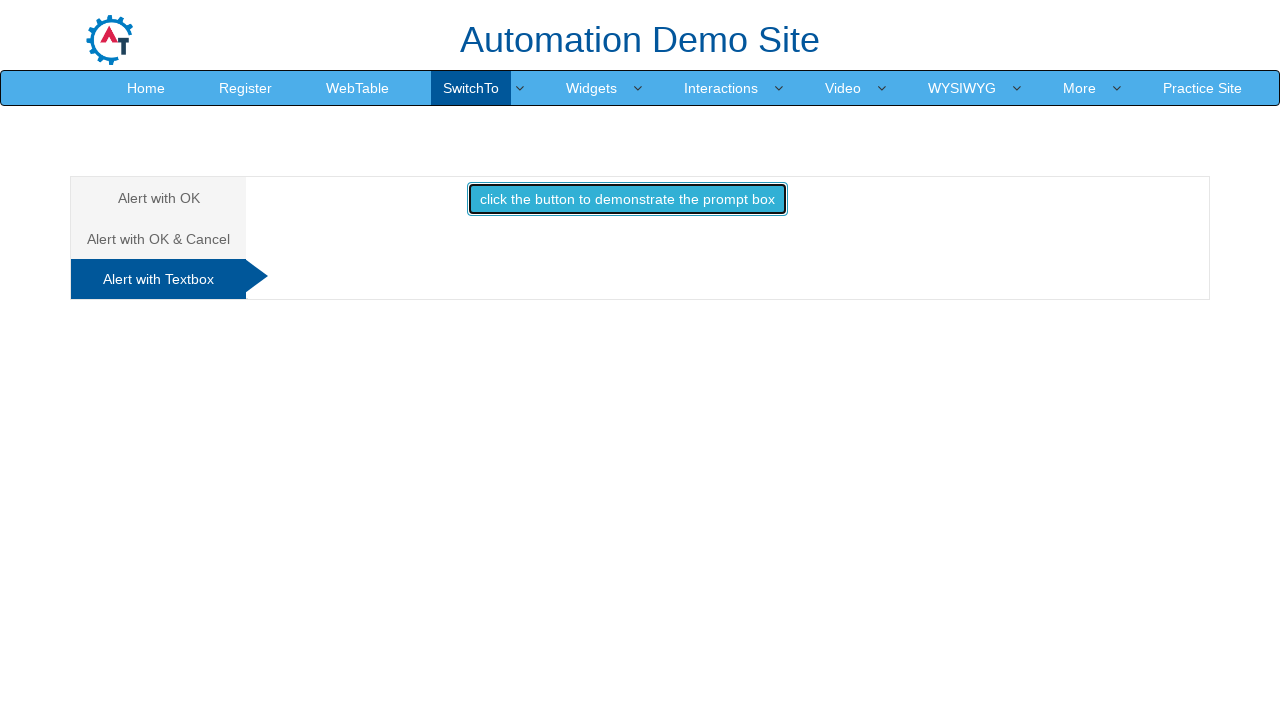